Tests jQuery UI datepicker functionality by switching to an iframe, opening the calendar, and selecting a specific date (30th of the current month).

Starting URL: https://jqueryui.com/datepicker/

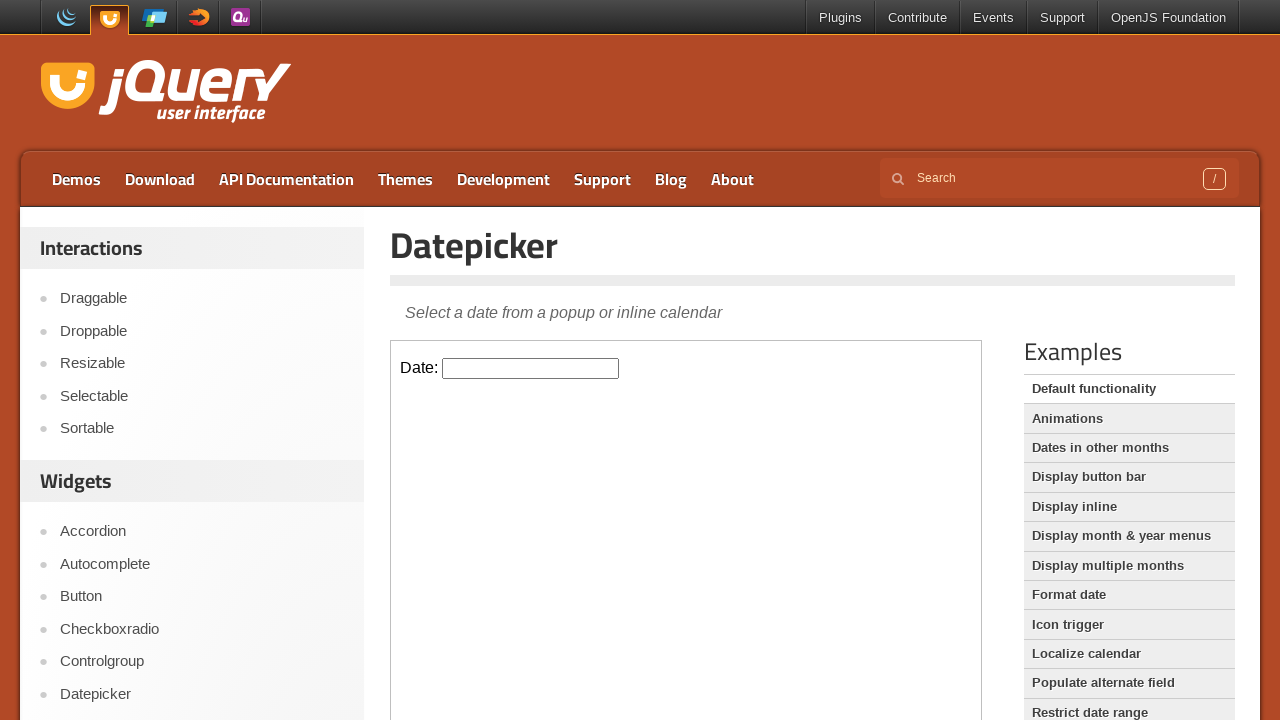

Located the demo iframe containing the datepicker
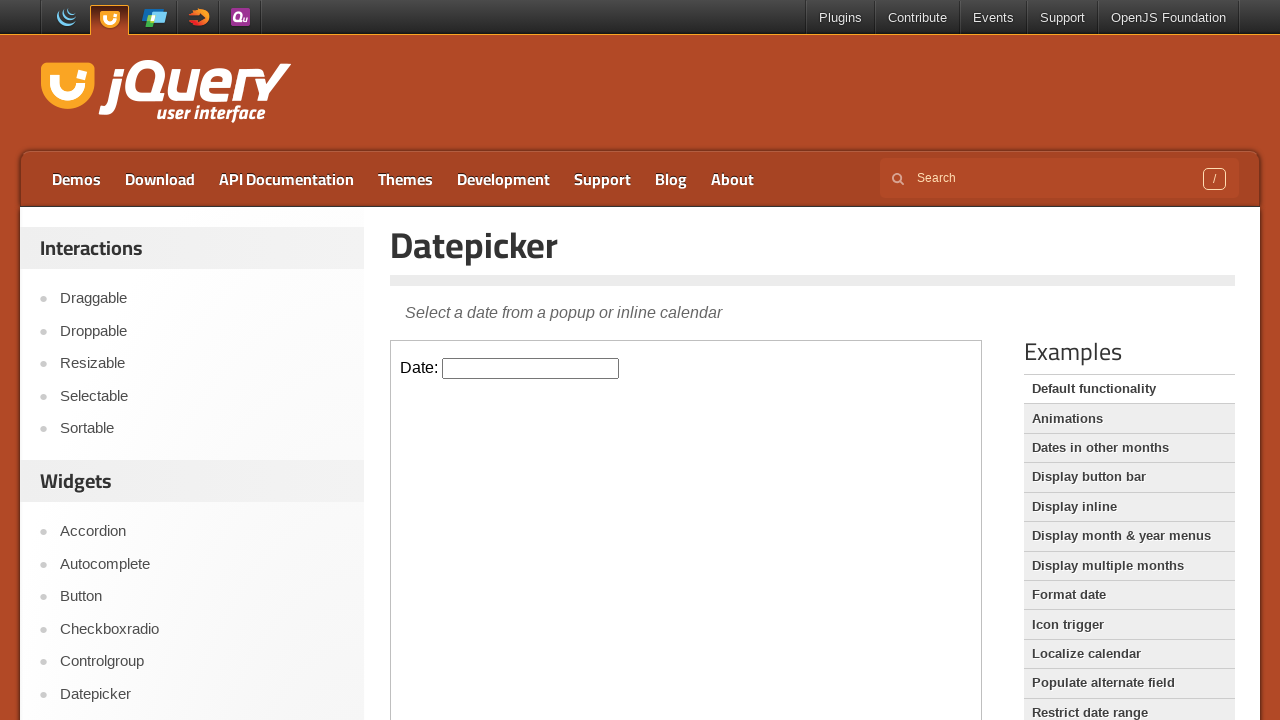

Clicked the datepicker input to open the calendar at (531, 368) on iframe.demo-frame >> internal:control=enter-frame >> #datepicker
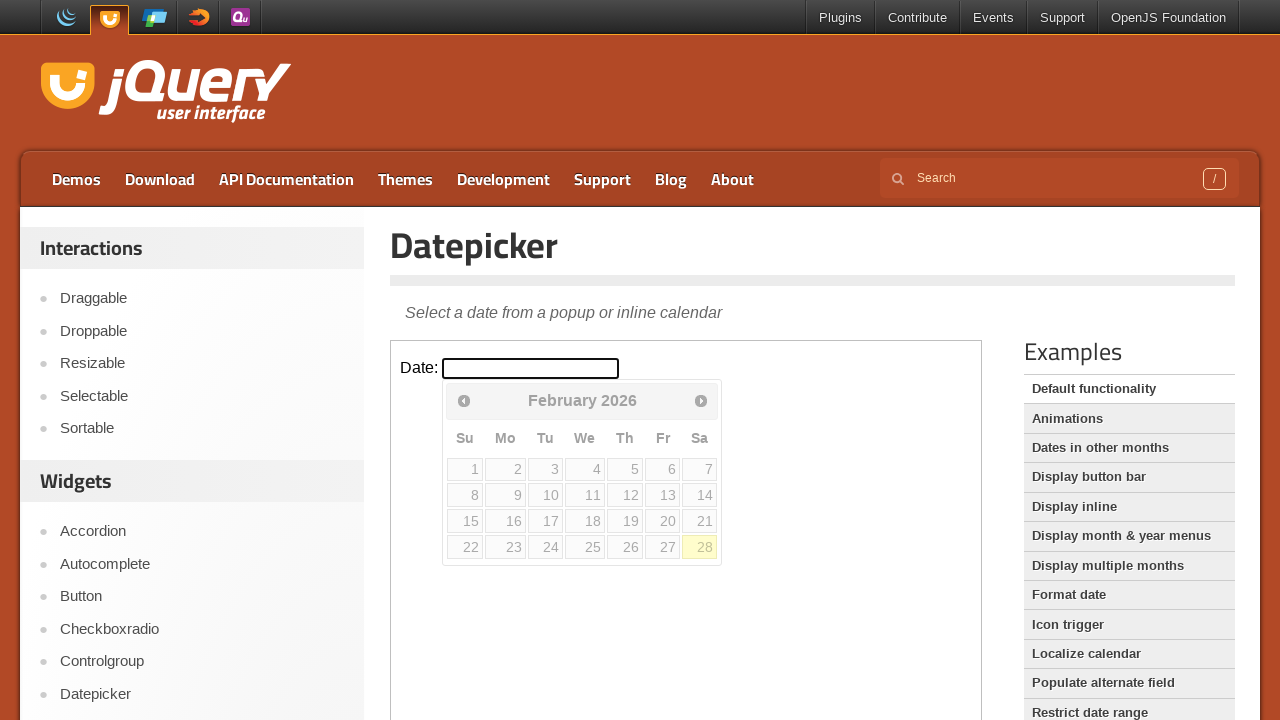

Located all calendar cells in the datepicker table
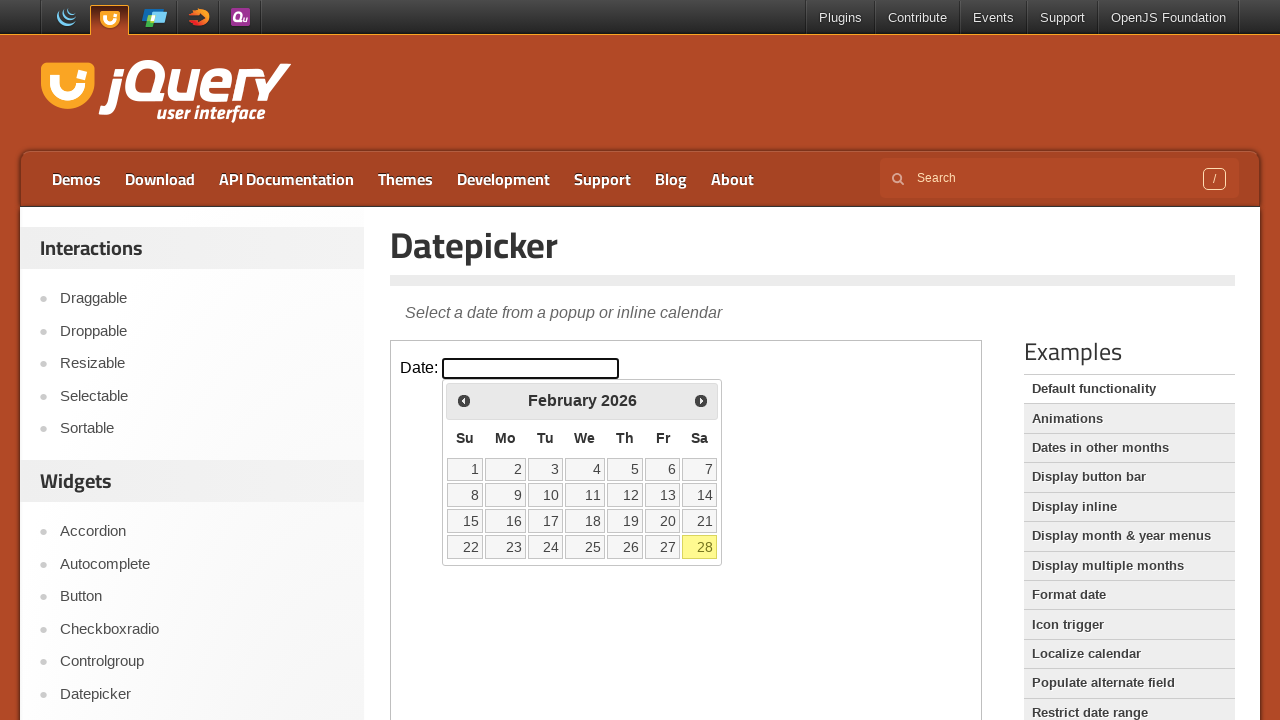

Waited 1 second to observe the date selection
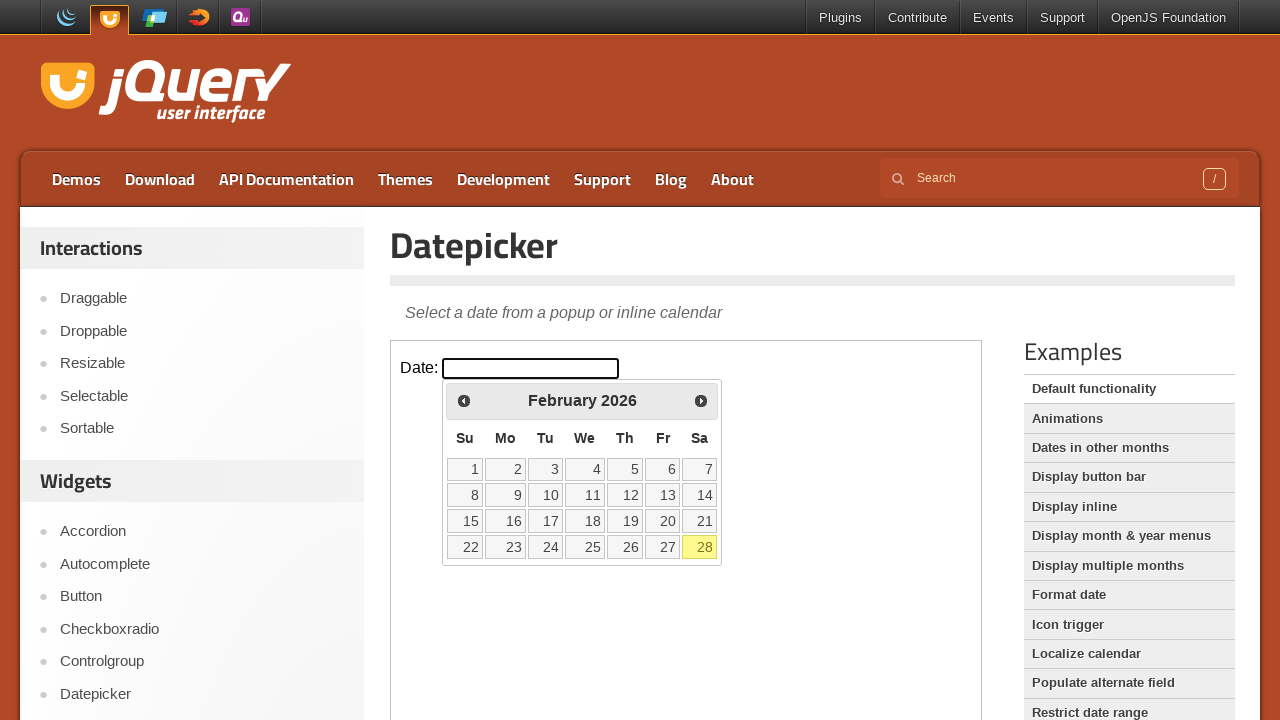

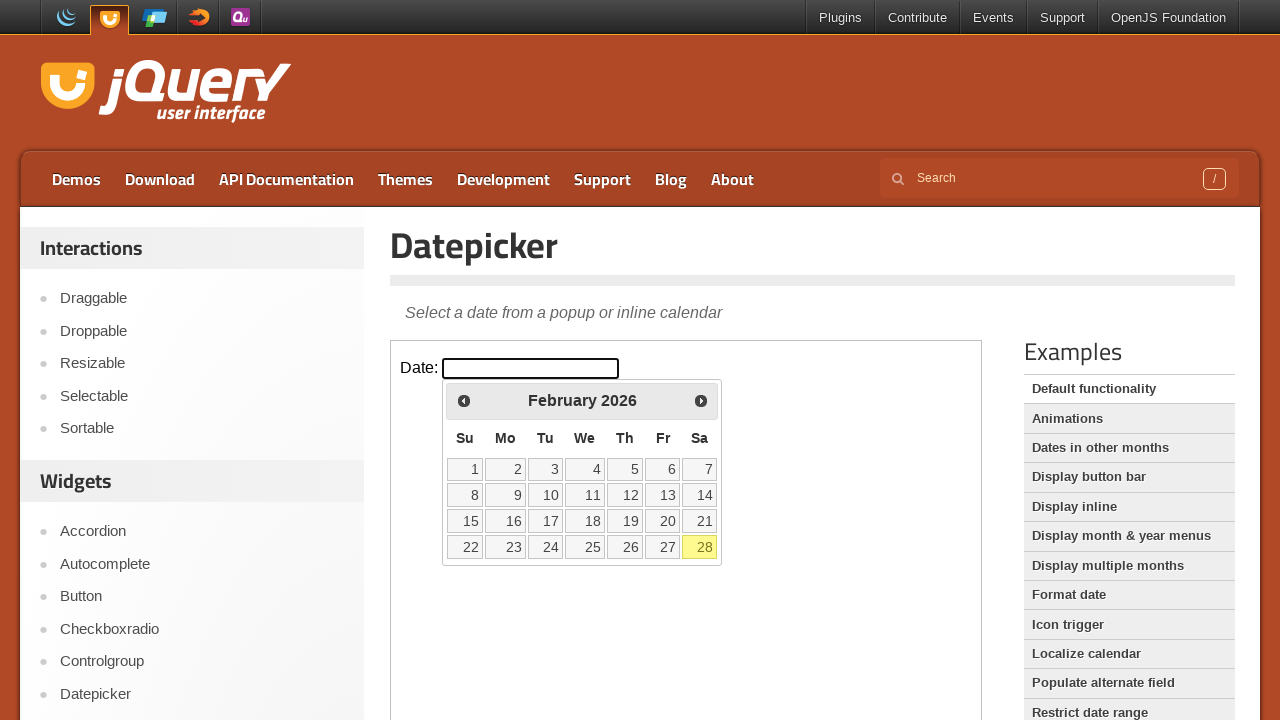